Tests tooltip functionality by clicking on an age input field and verifying the tooltip text appears

Starting URL: https://seleniumui.moderntester.pl/tooltip.php

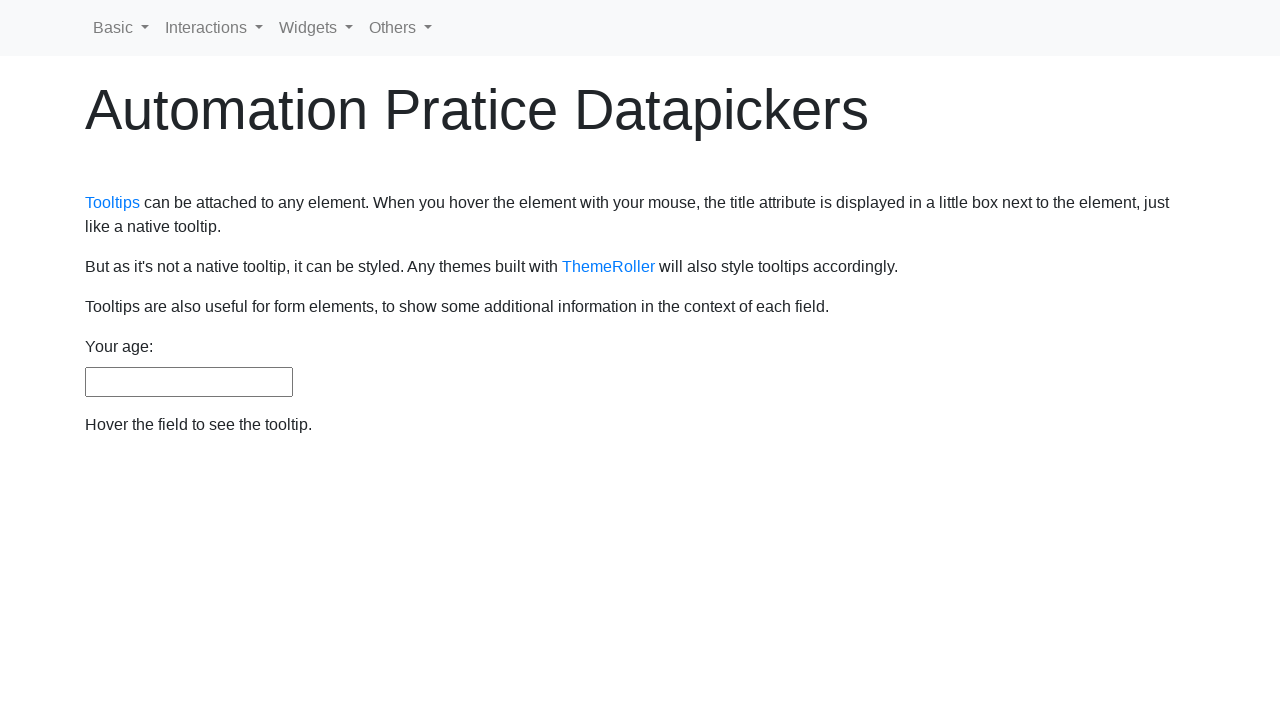

Clicked on age input field to trigger tooltip at (189, 382) on #age
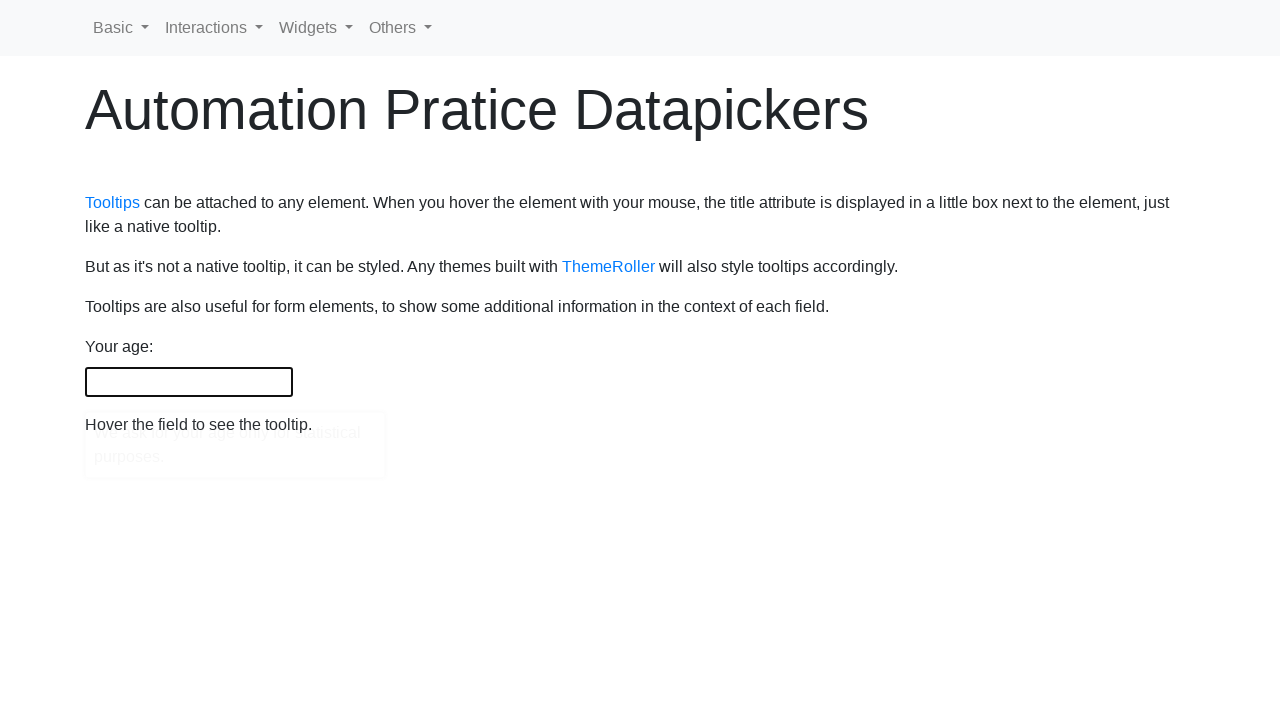

Tooltip became visible
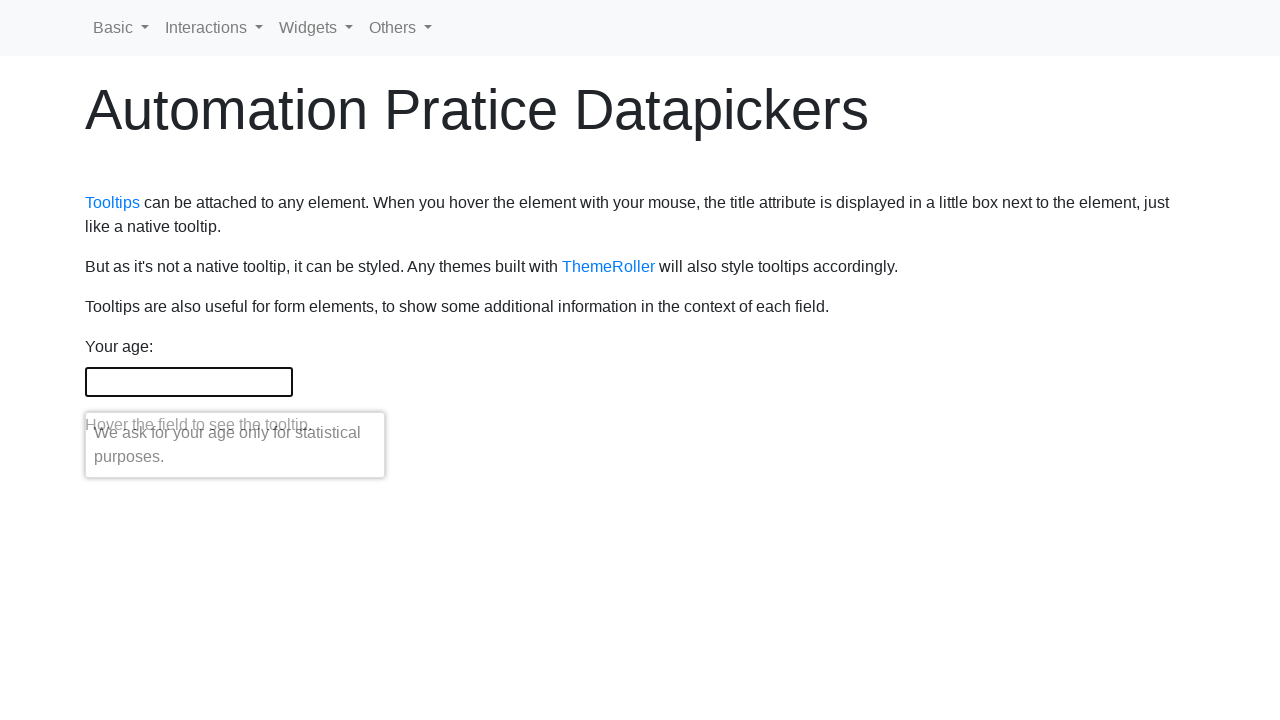

Retrieved tooltip text content
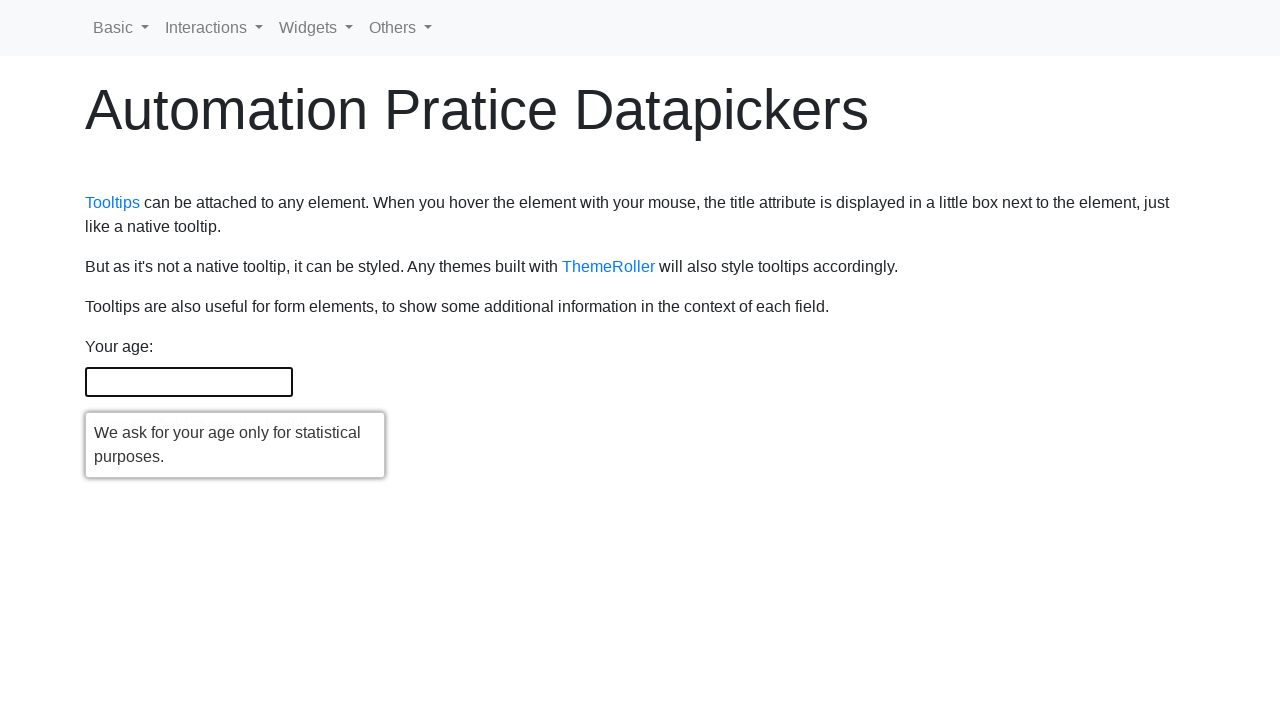

Verified tooltip text matches expected value: 'We ask for your age only for statistical purposes.'
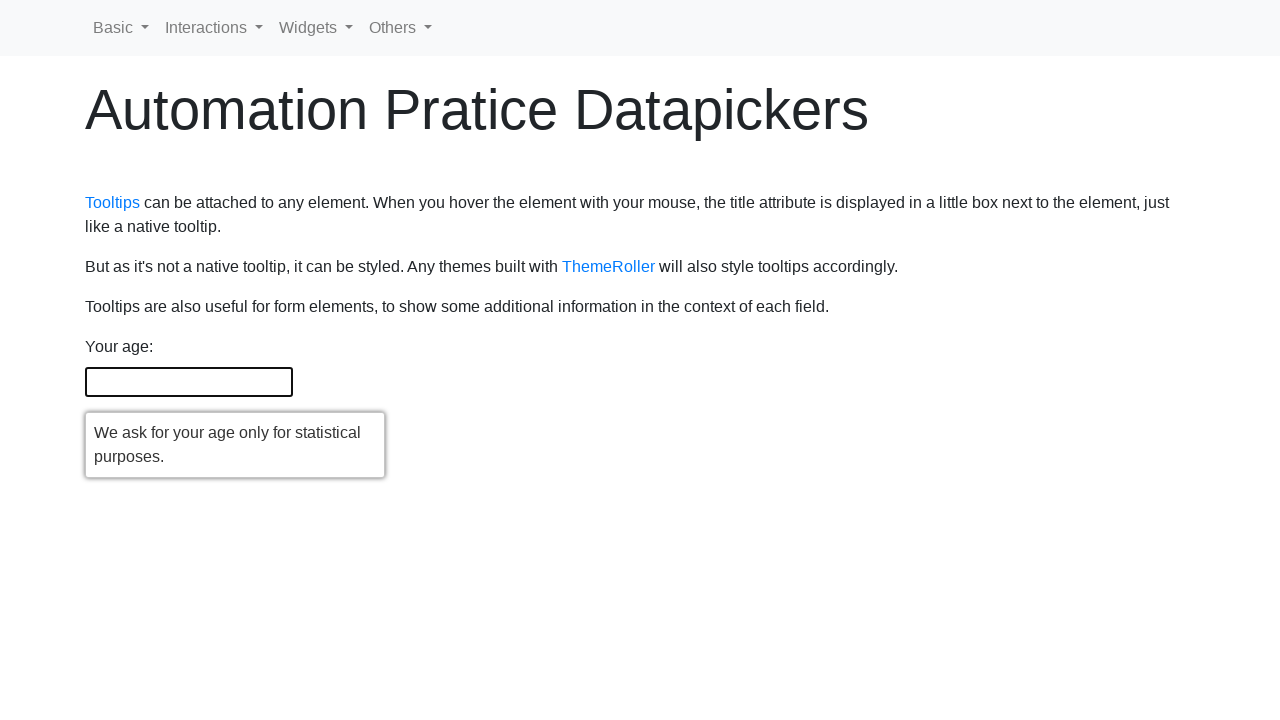

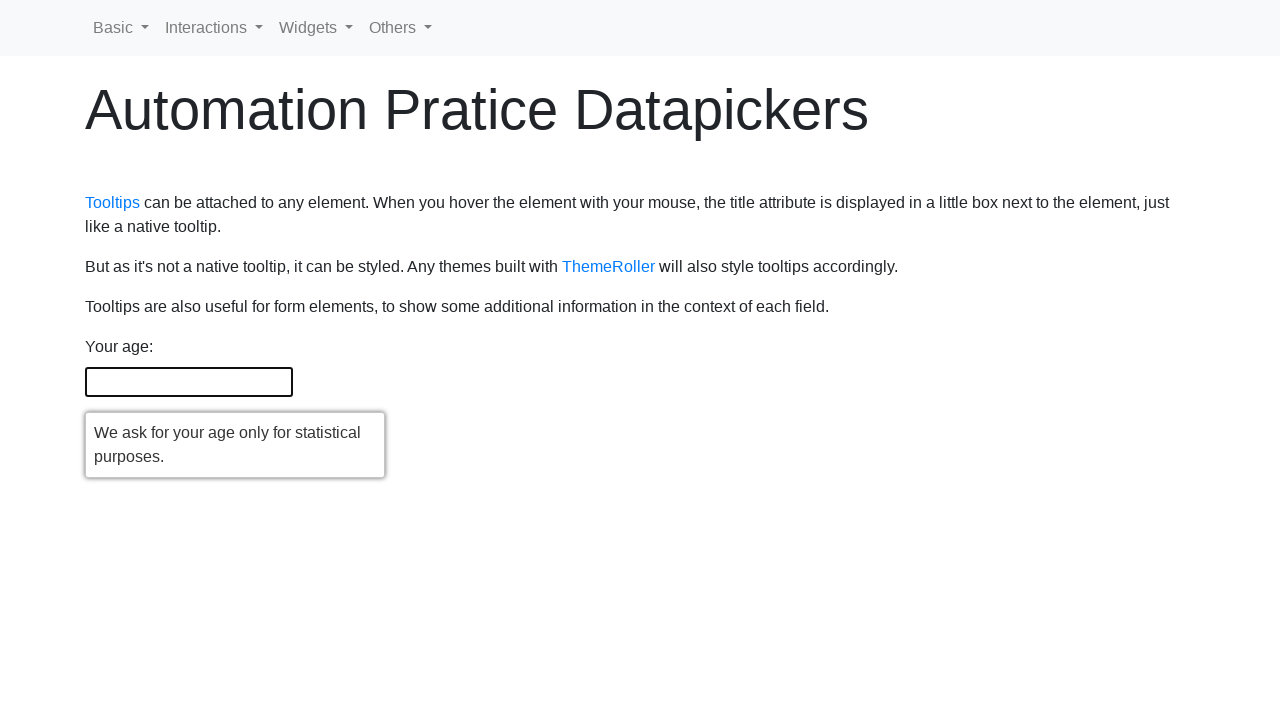